Tests mouse hover functionality by hovering over an element and clicking on a link that appears in the hover menu

Starting URL: https://rahulshettyacademy.com/AutomationPractice/

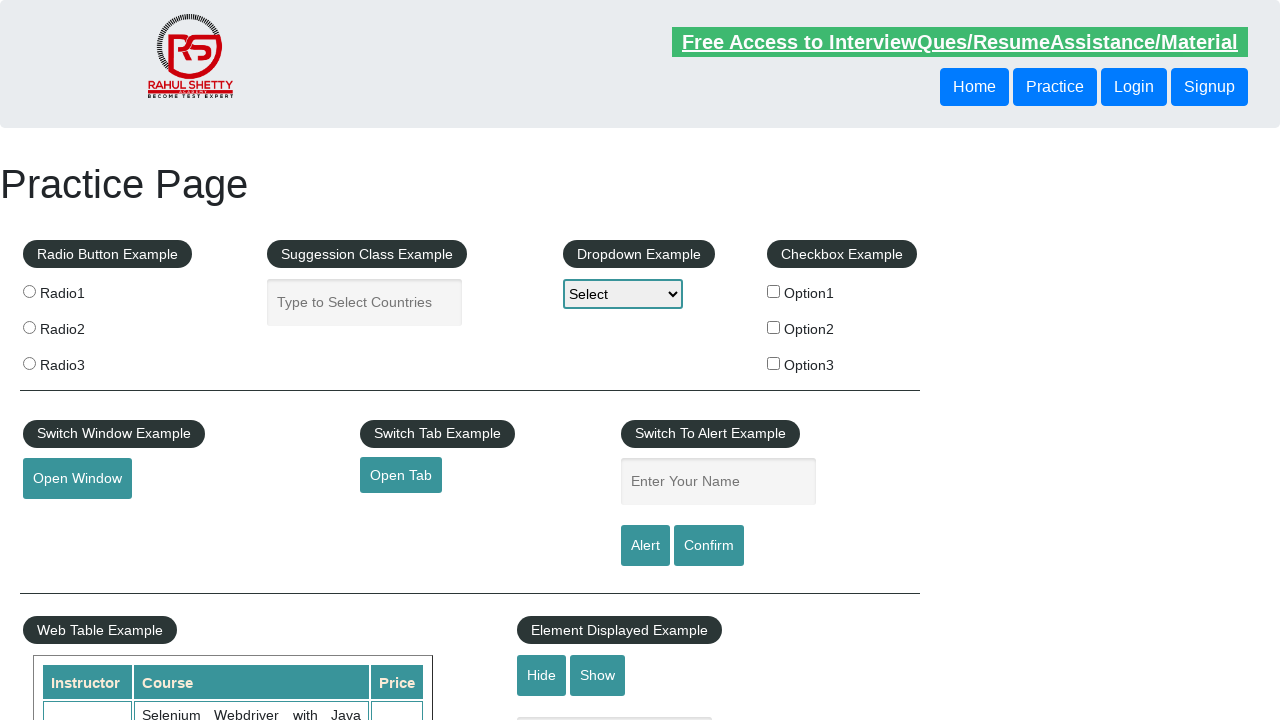

Hovered over mousehover element to reveal dropdown menu at (83, 361) on #mousehover
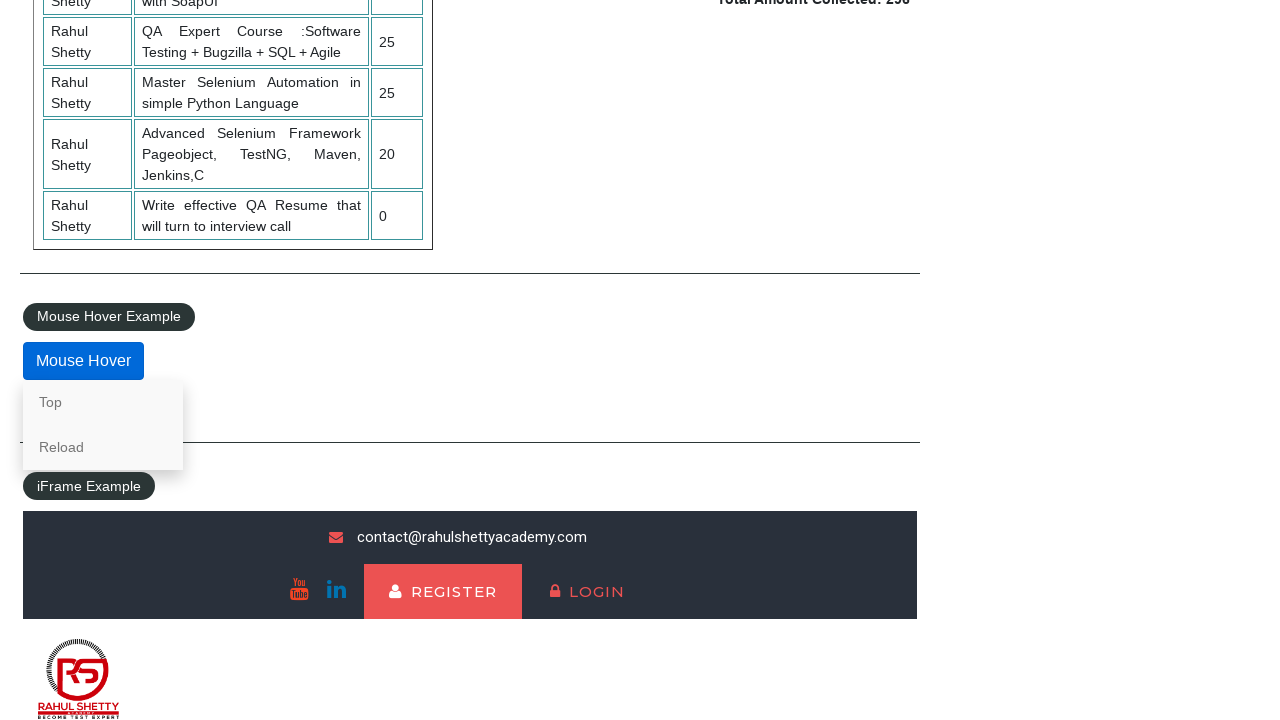

Clicked on 'Reload' link from hover menu at (103, 447) on text=Reload
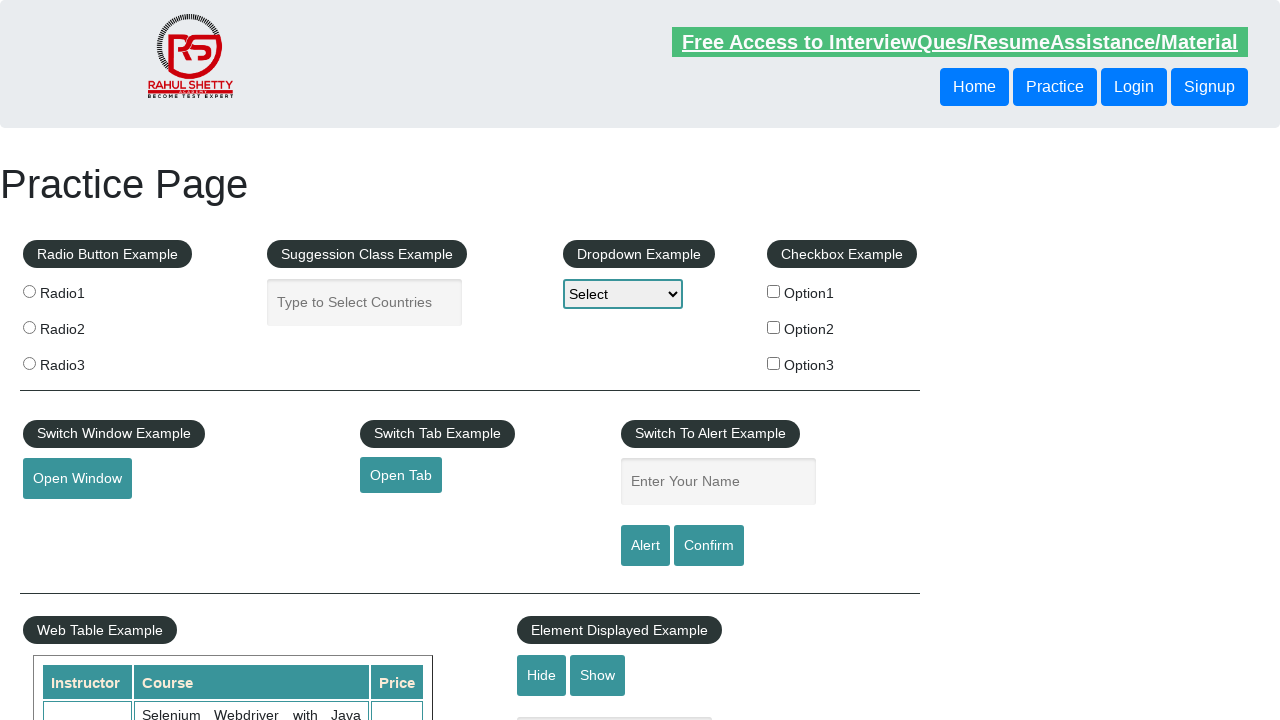

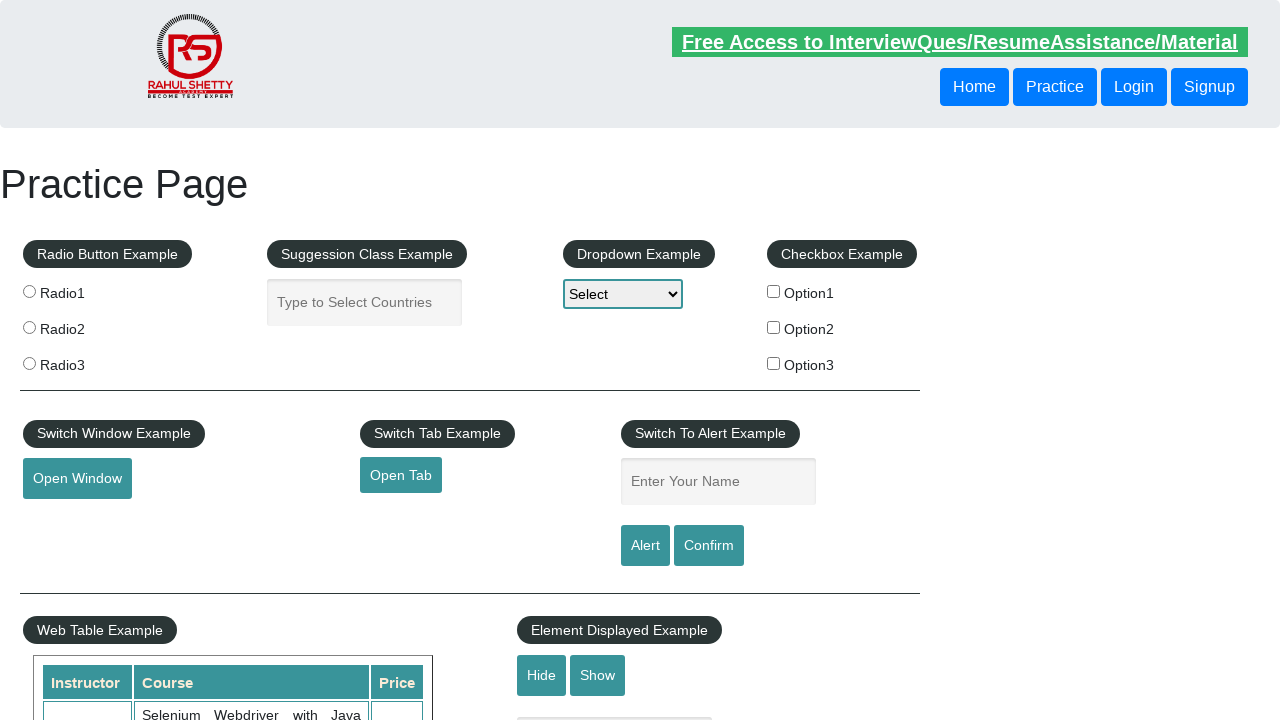